Tests dynamic controls page by checking the enabled state of a text field and clicking a toggle button to enable/disable it

Starting URL: https://v1.training-support.net/selenium/dynamic-controls

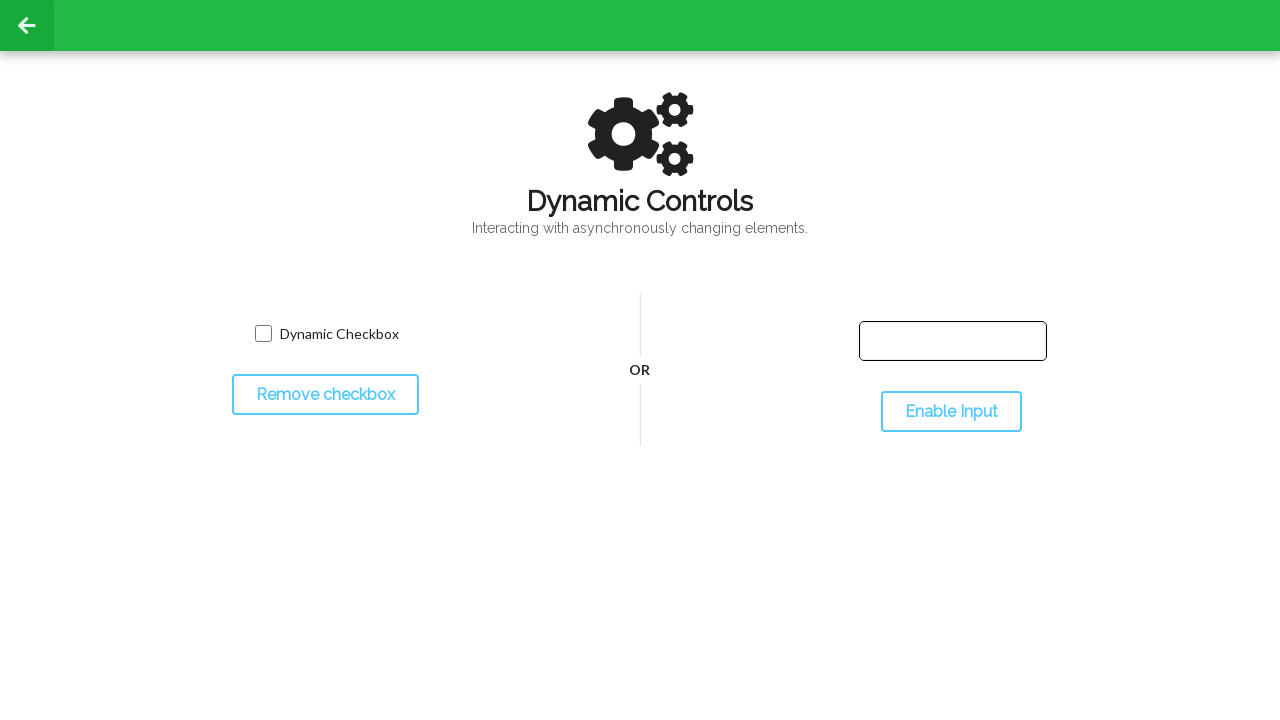

Located the text input field
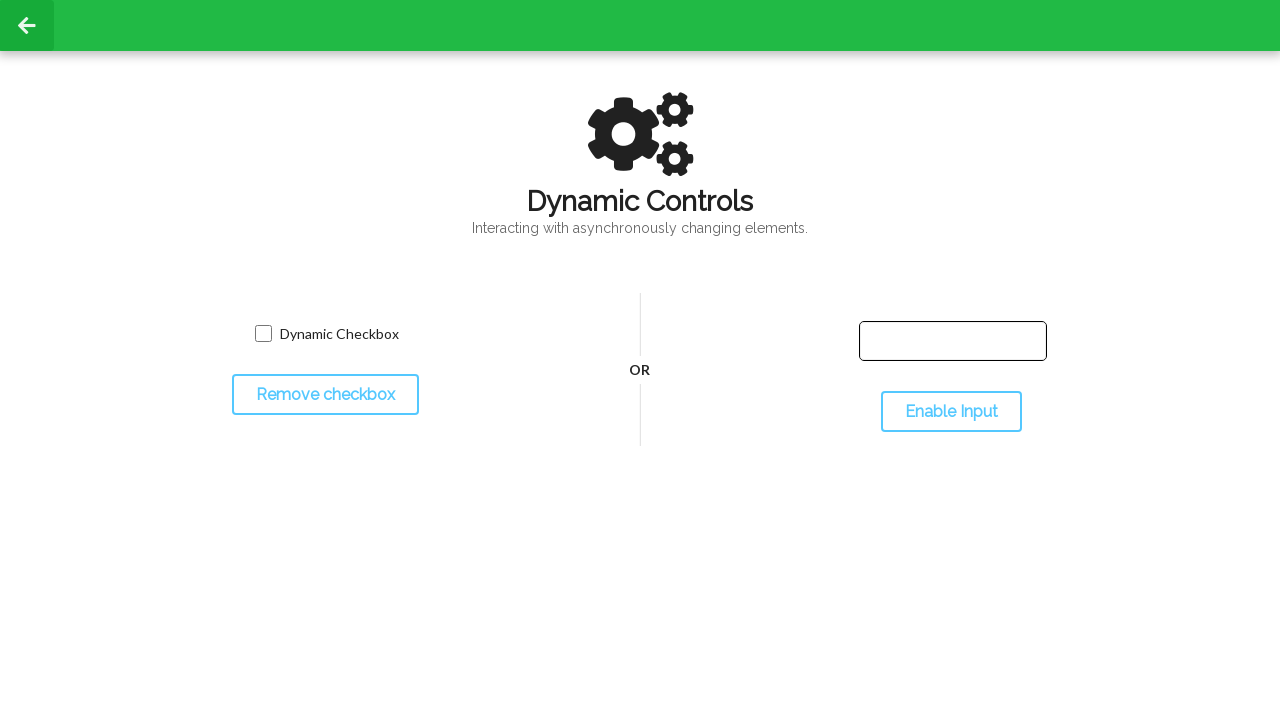

Clicked the toggle button to enable/disable the input field at (951, 412) on #toggleInput
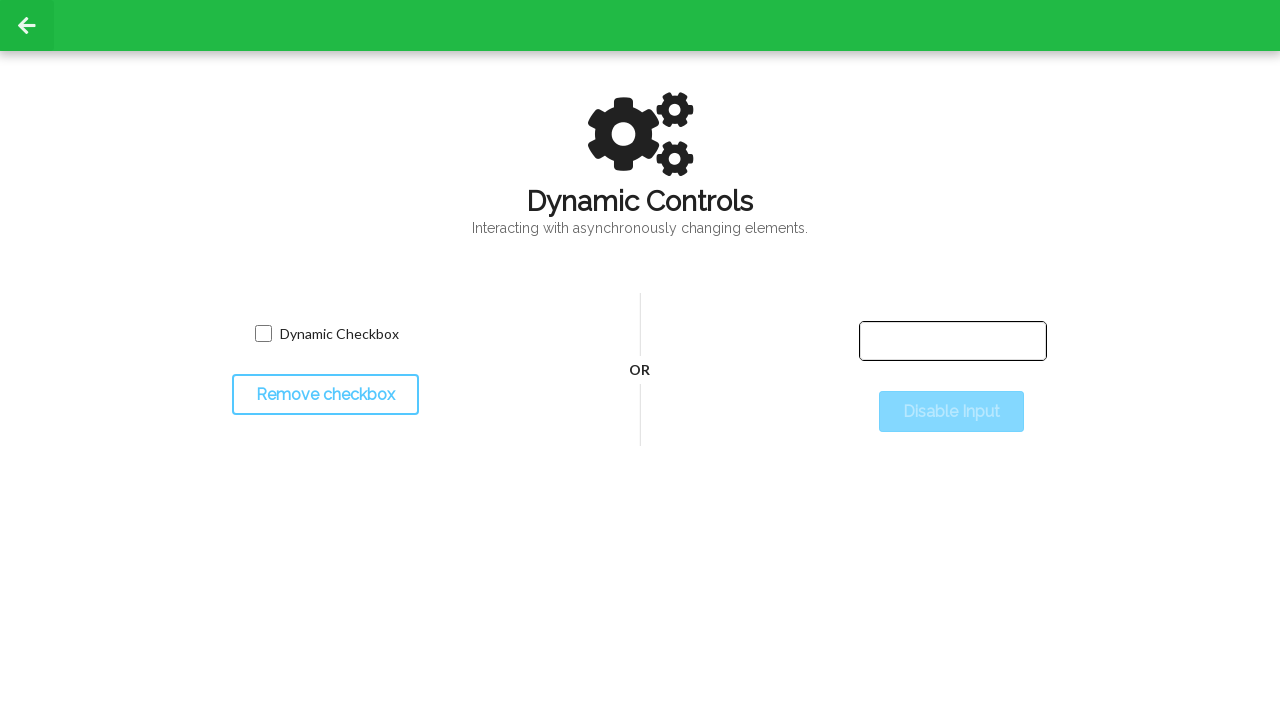

Waited for the input field state to change
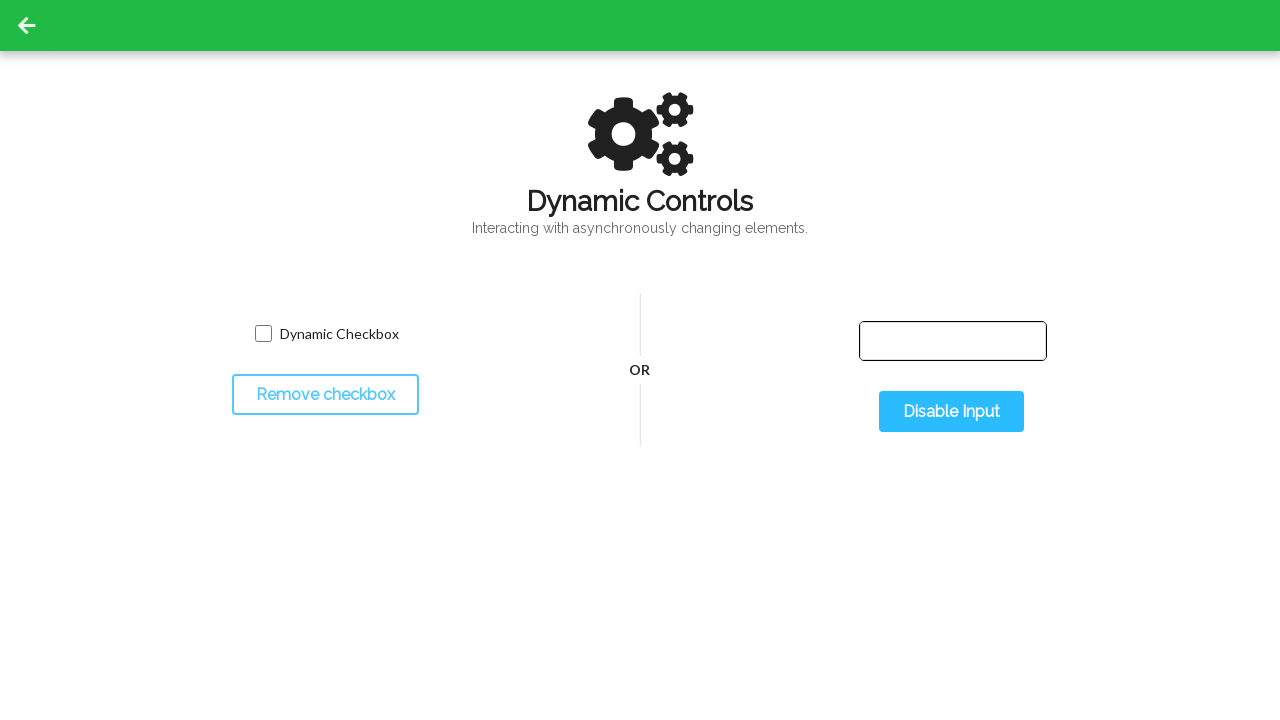

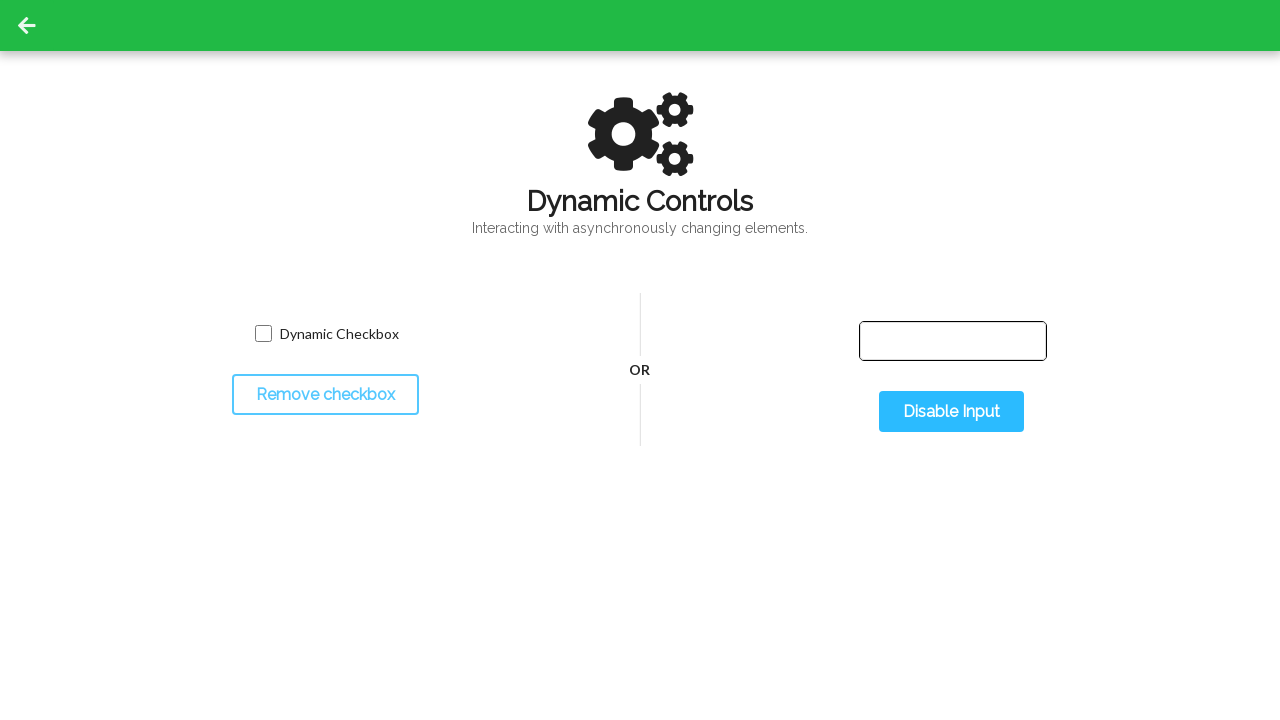